Tests that the Clear completed button displays correct text when items are completed

Starting URL: https://demo.playwright.dev/todomvc

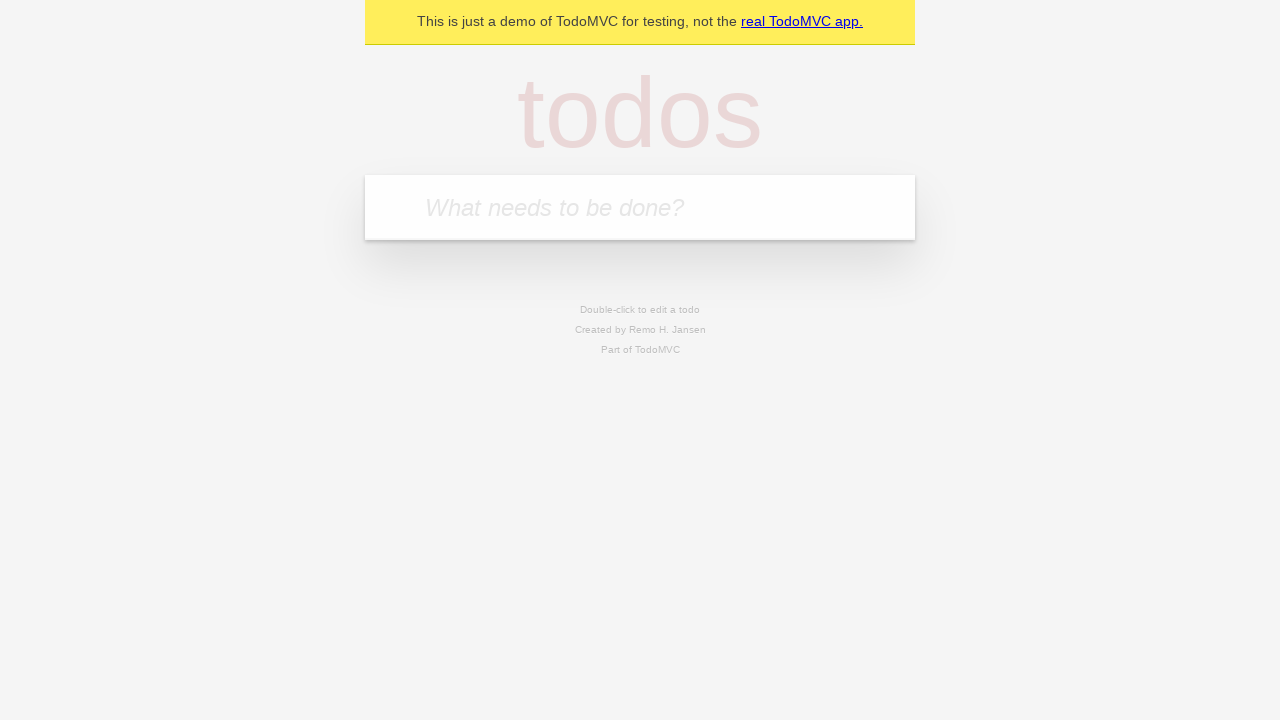

Filled todo input with 'buy some cheese' on internal:attr=[placeholder="What needs to be done?"i]
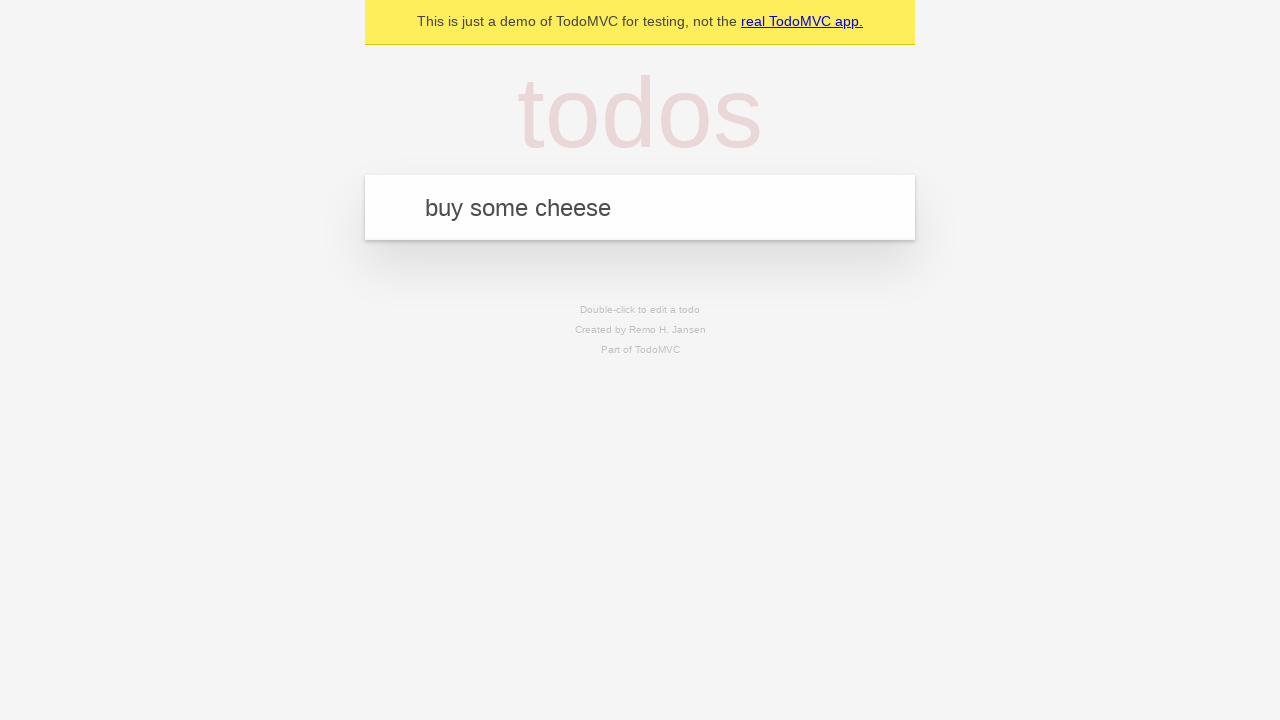

Pressed Enter to create todo 'buy some cheese' on internal:attr=[placeholder="What needs to be done?"i]
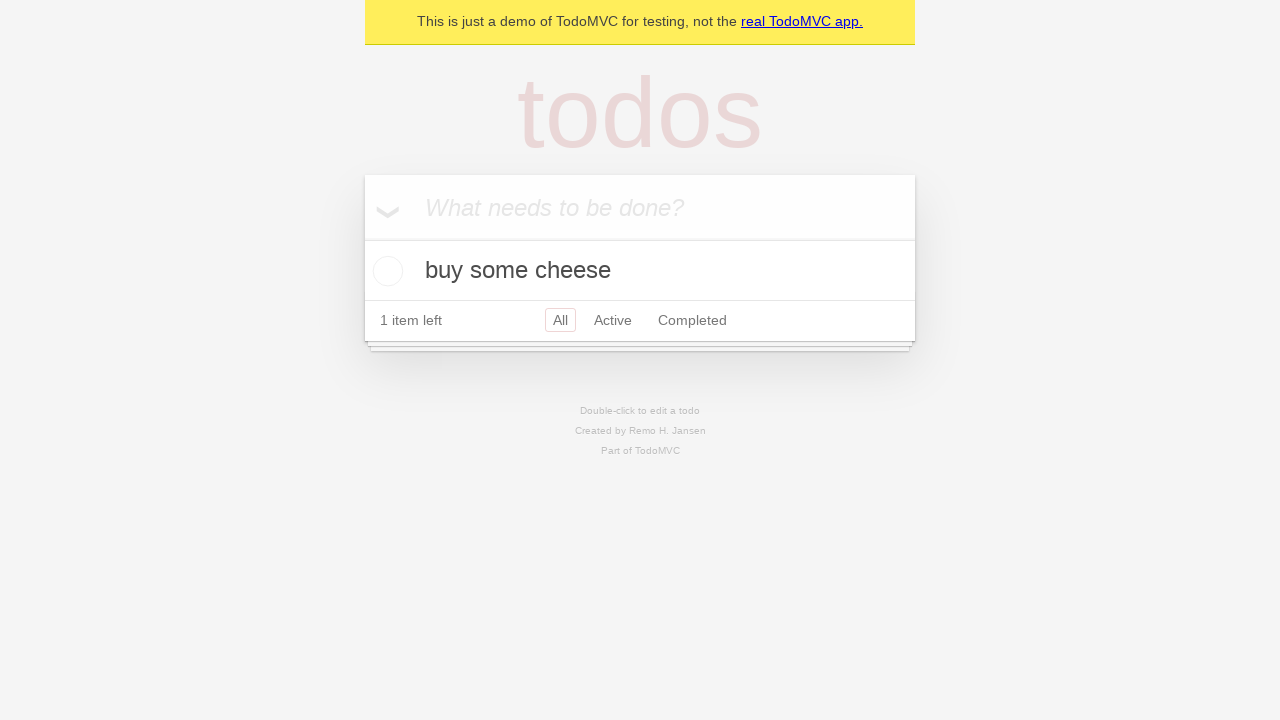

Filled todo input with 'feed the cat' on internal:attr=[placeholder="What needs to be done?"i]
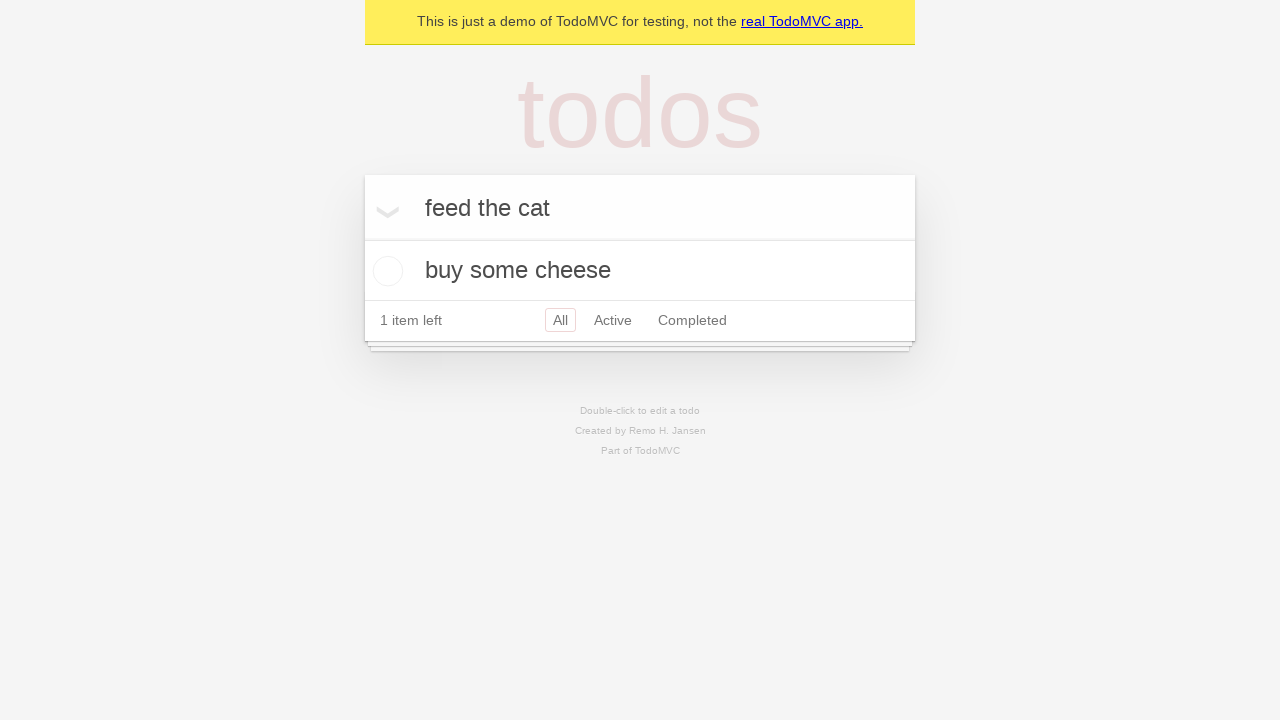

Pressed Enter to create todo 'feed the cat' on internal:attr=[placeholder="What needs to be done?"i]
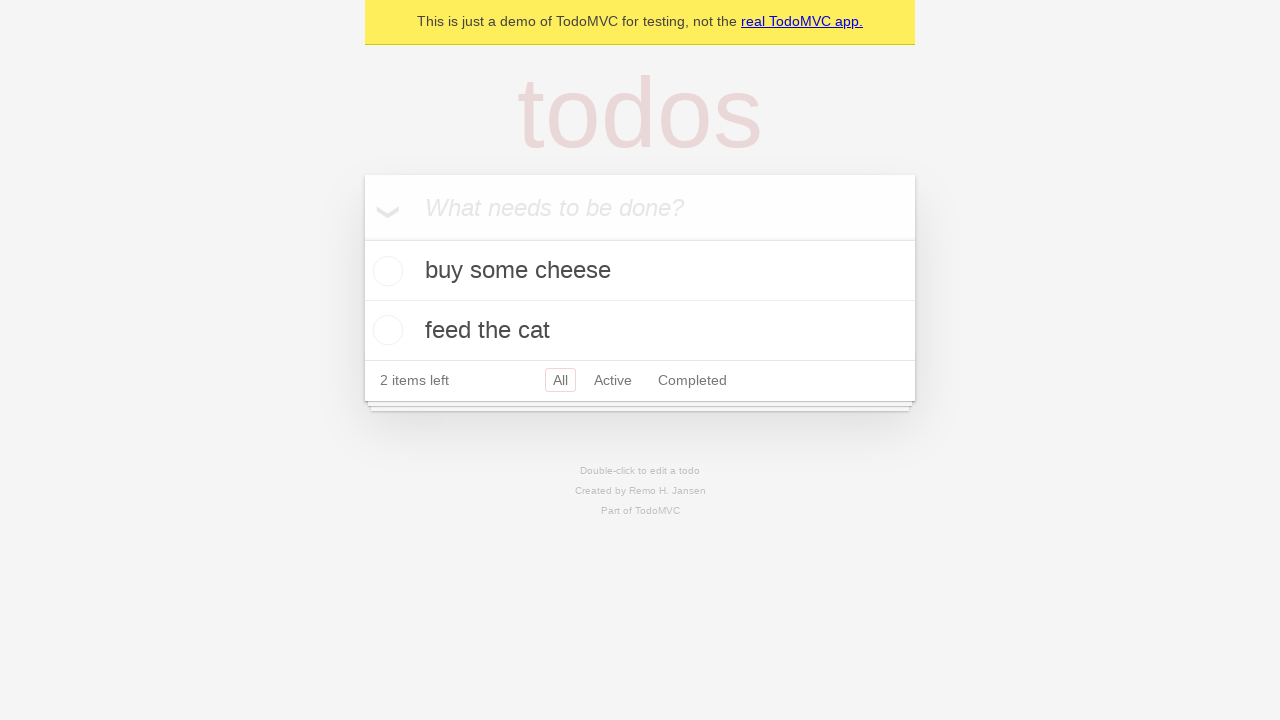

Filled todo input with 'book a doctors appointment' on internal:attr=[placeholder="What needs to be done?"i]
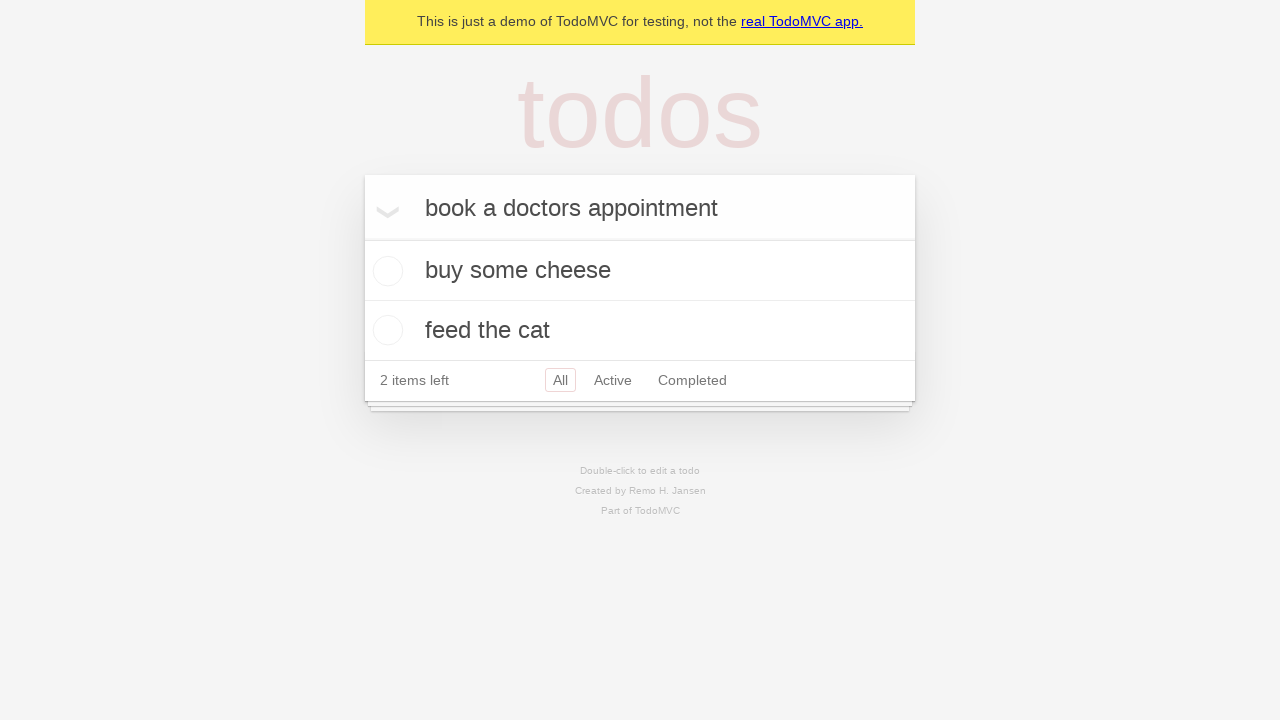

Pressed Enter to create todo 'book a doctors appointment' on internal:attr=[placeholder="What needs to be done?"i]
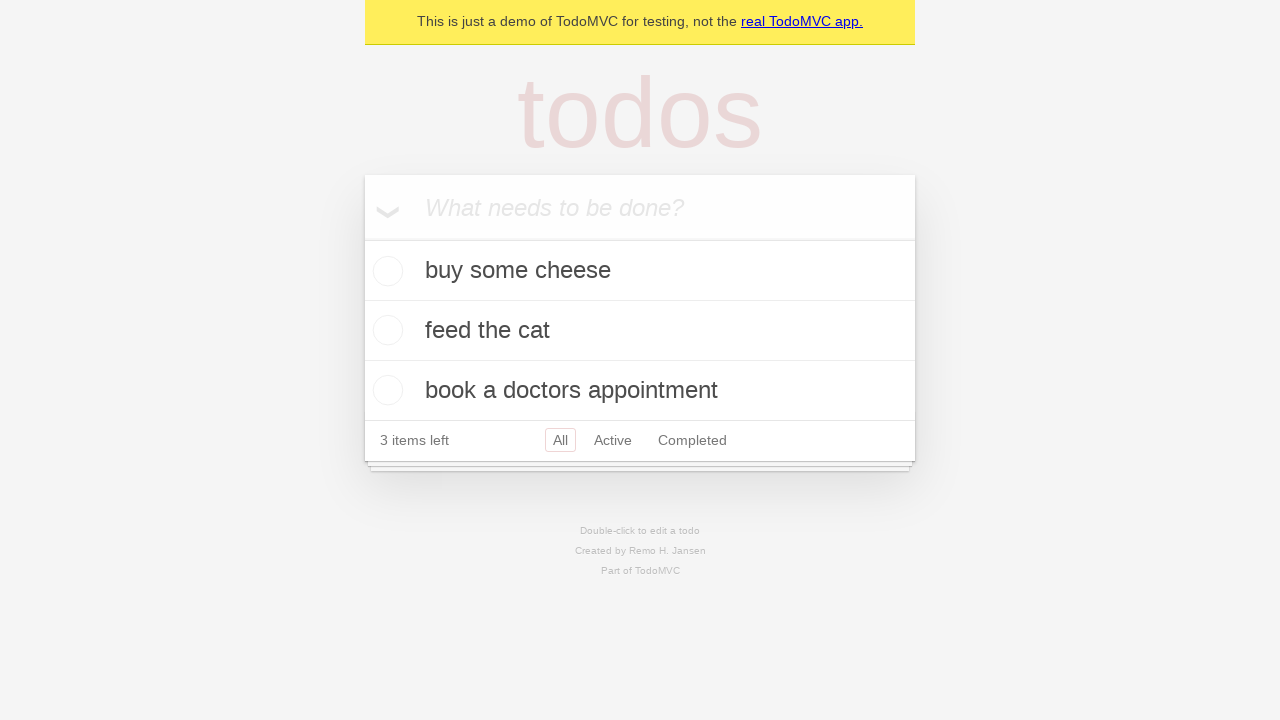

Checked the first todo item at (385, 271) on .todo-list li .toggle >> nth=0
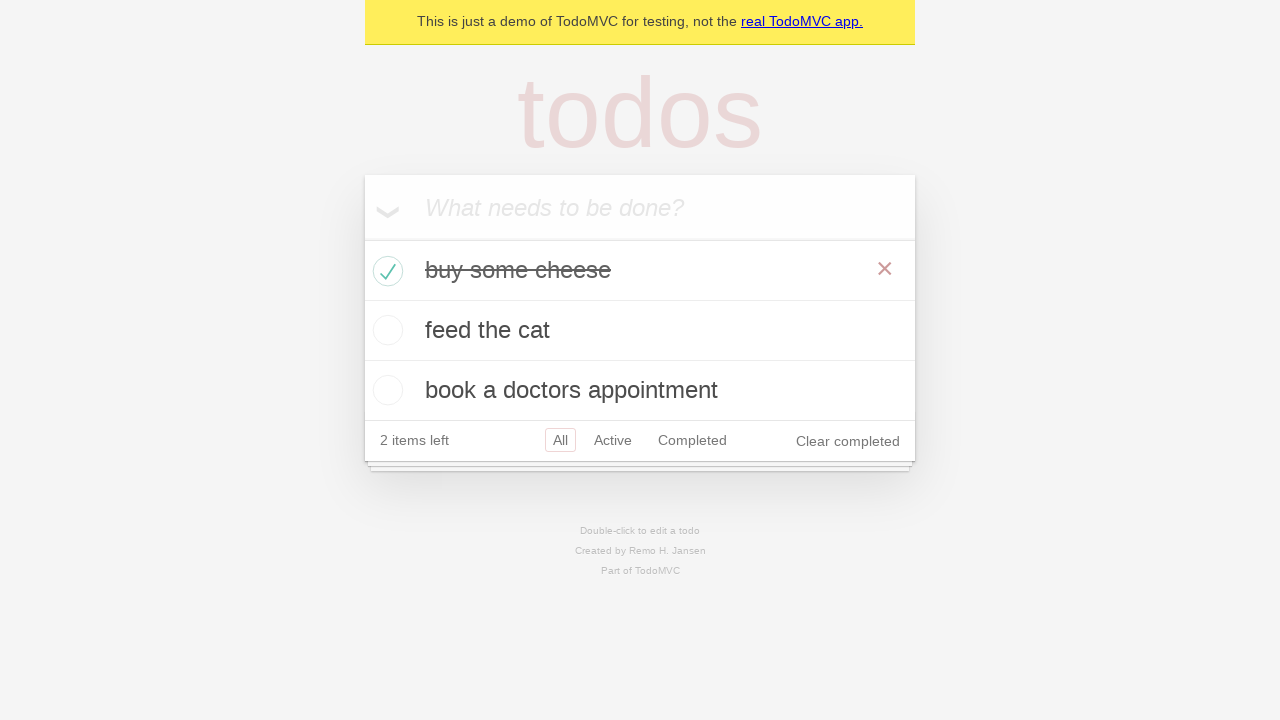

Clear completed button is now visible
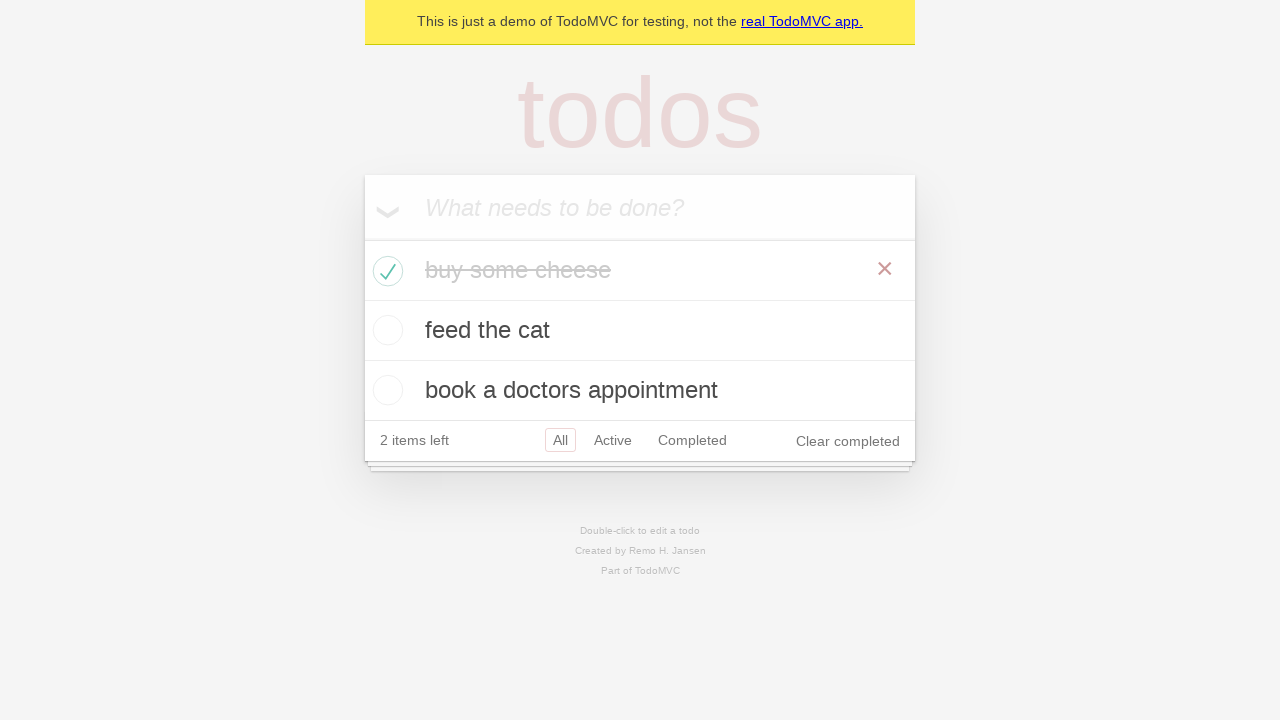

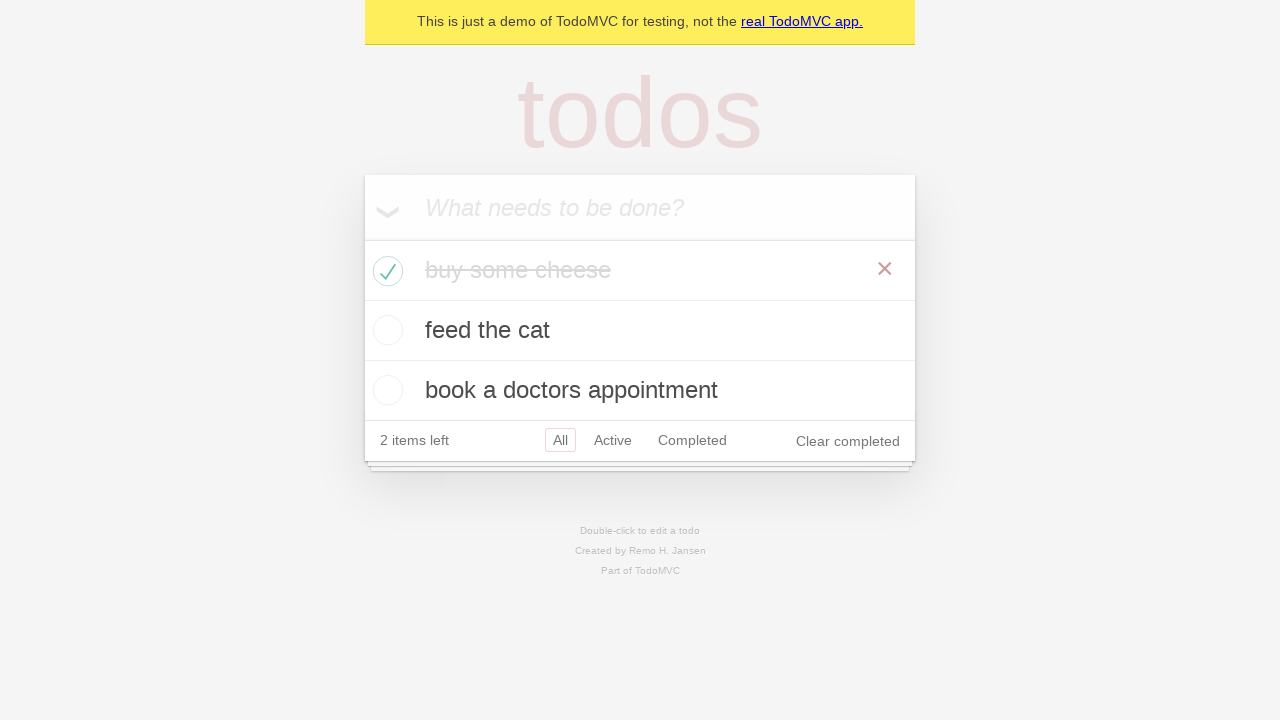